Clicks on a centered element to open a scrollable modal dialog

Starting URL: https://applitools.github.io/demo/TestPages/FramesTestPage/

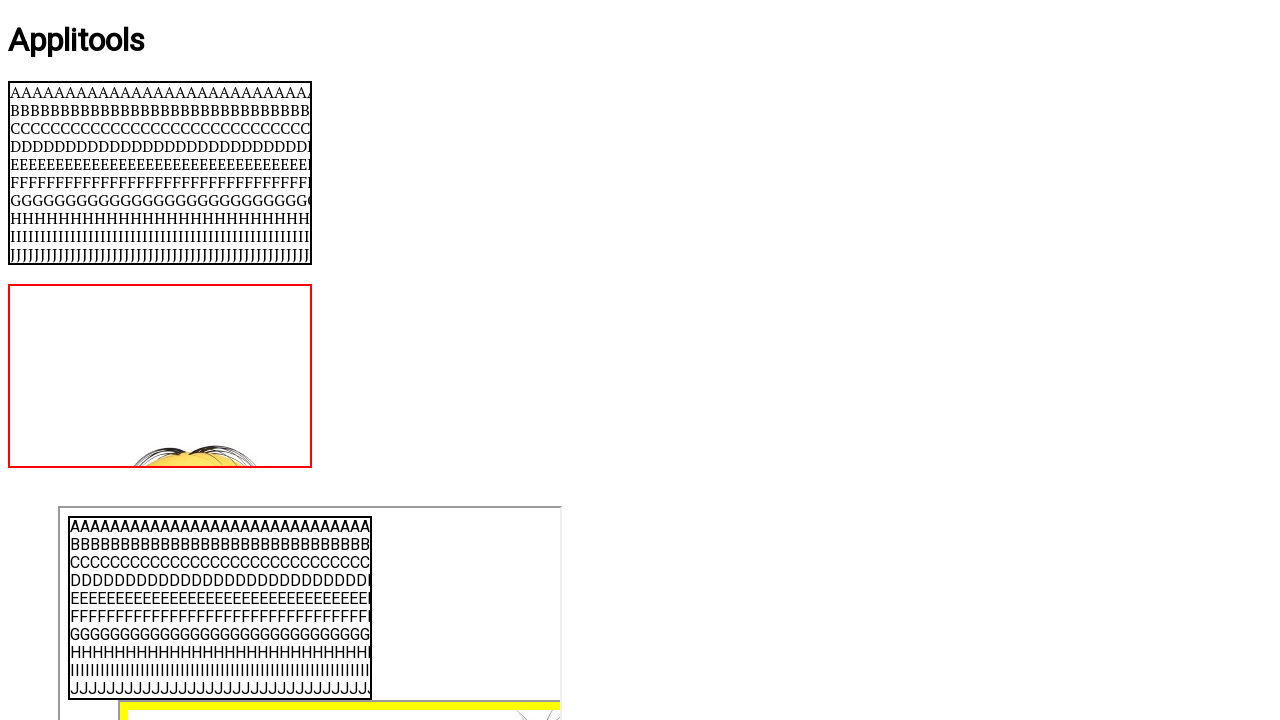

Clicked centered element to open scrollable modal dialog at (640, 361) on #centered
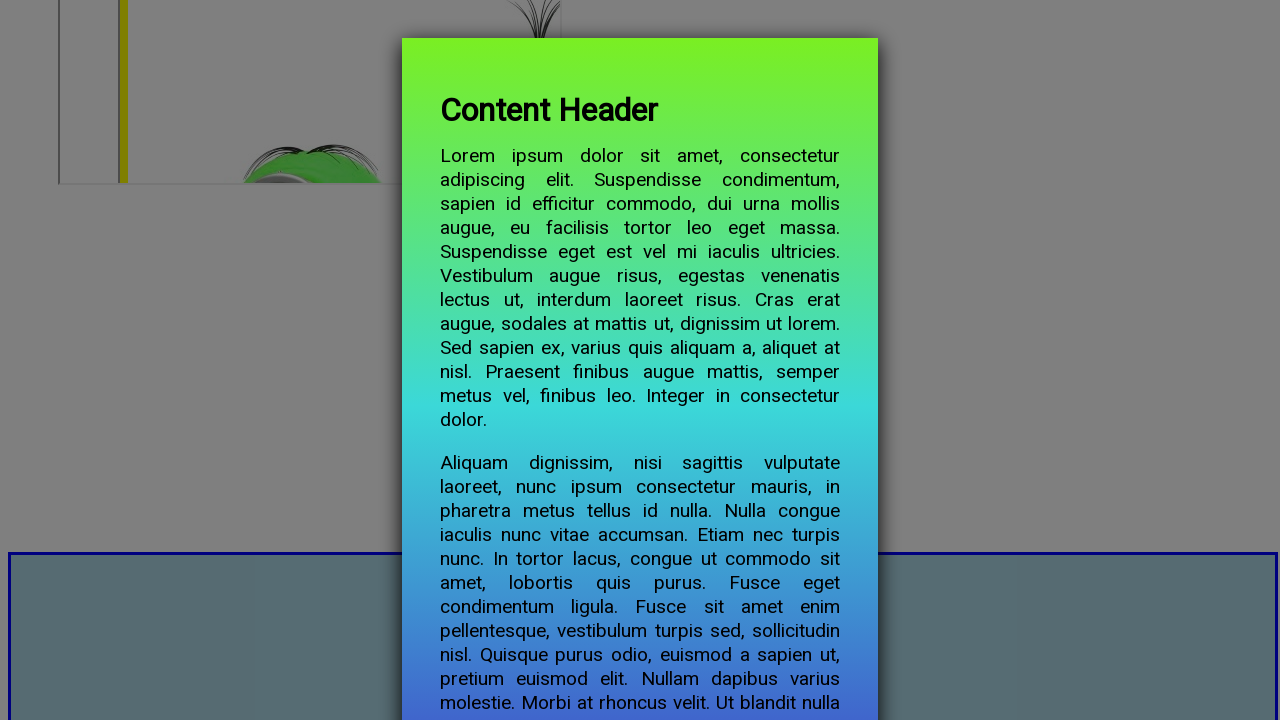

Modal content loaded and became visible
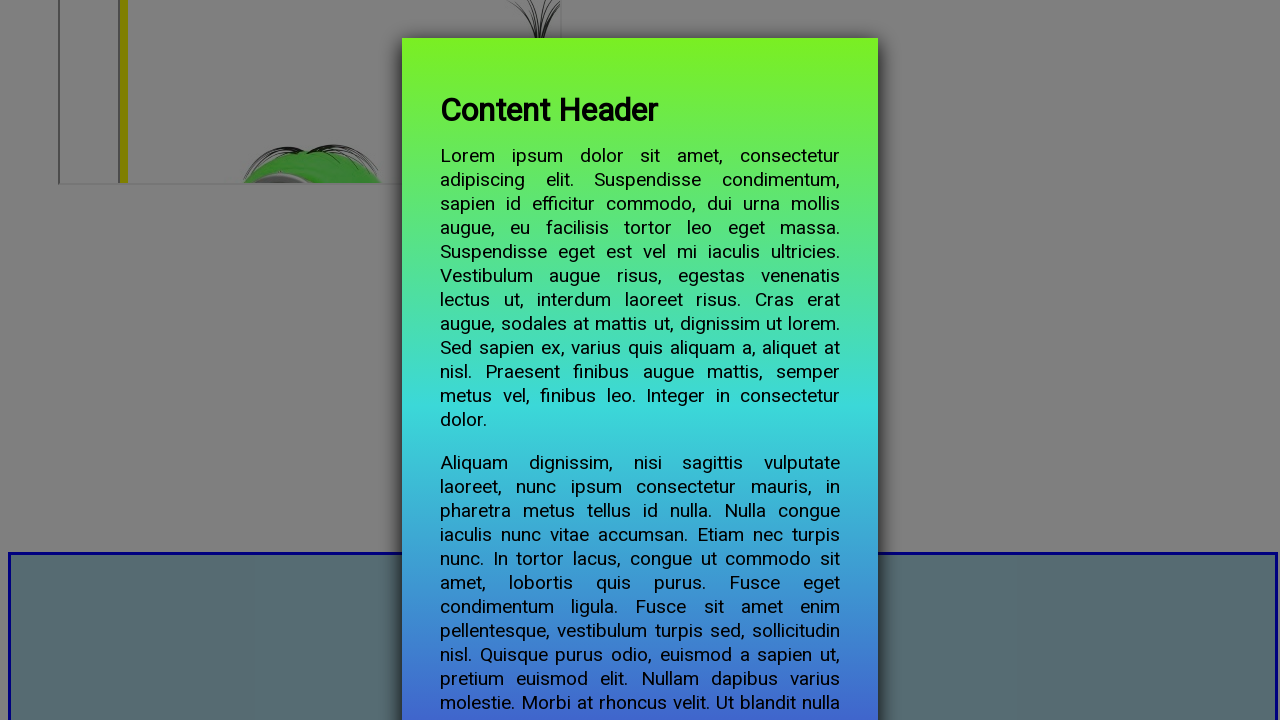

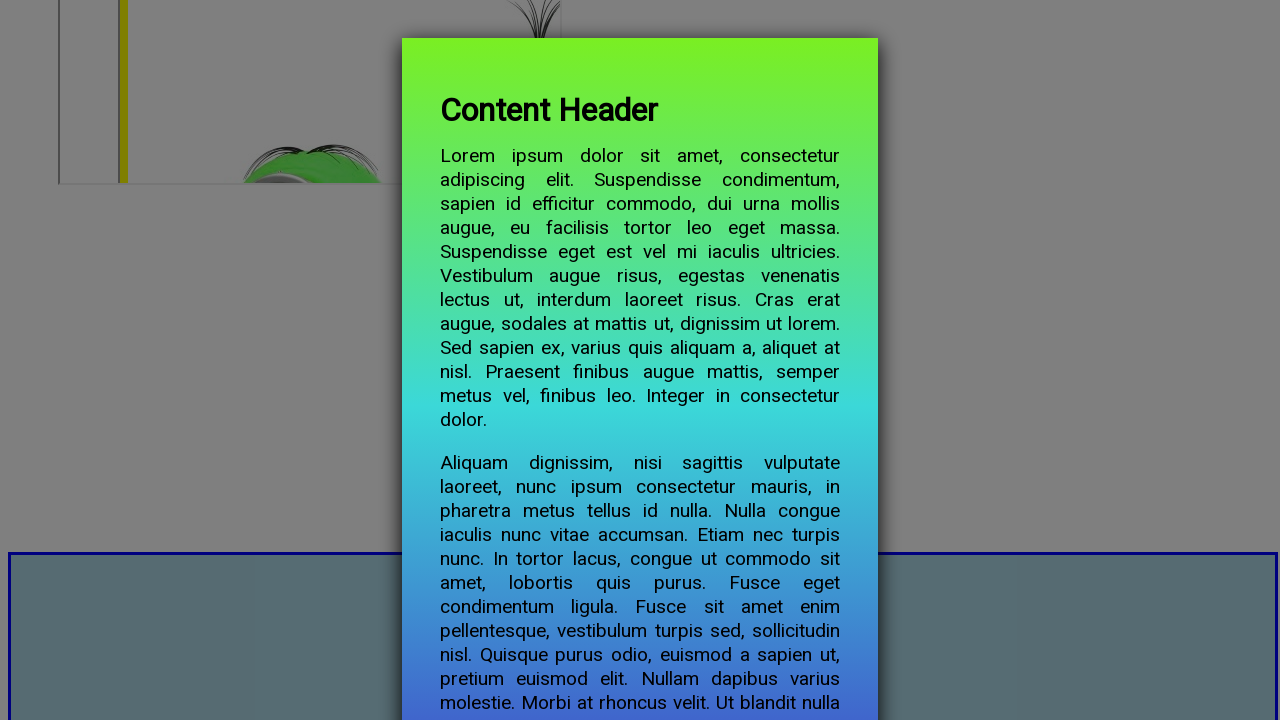